Navigates to Rahul Shetty Academy website and retrieves the page title and current URL for verification

Starting URL: https://rahulshettyacademy.com

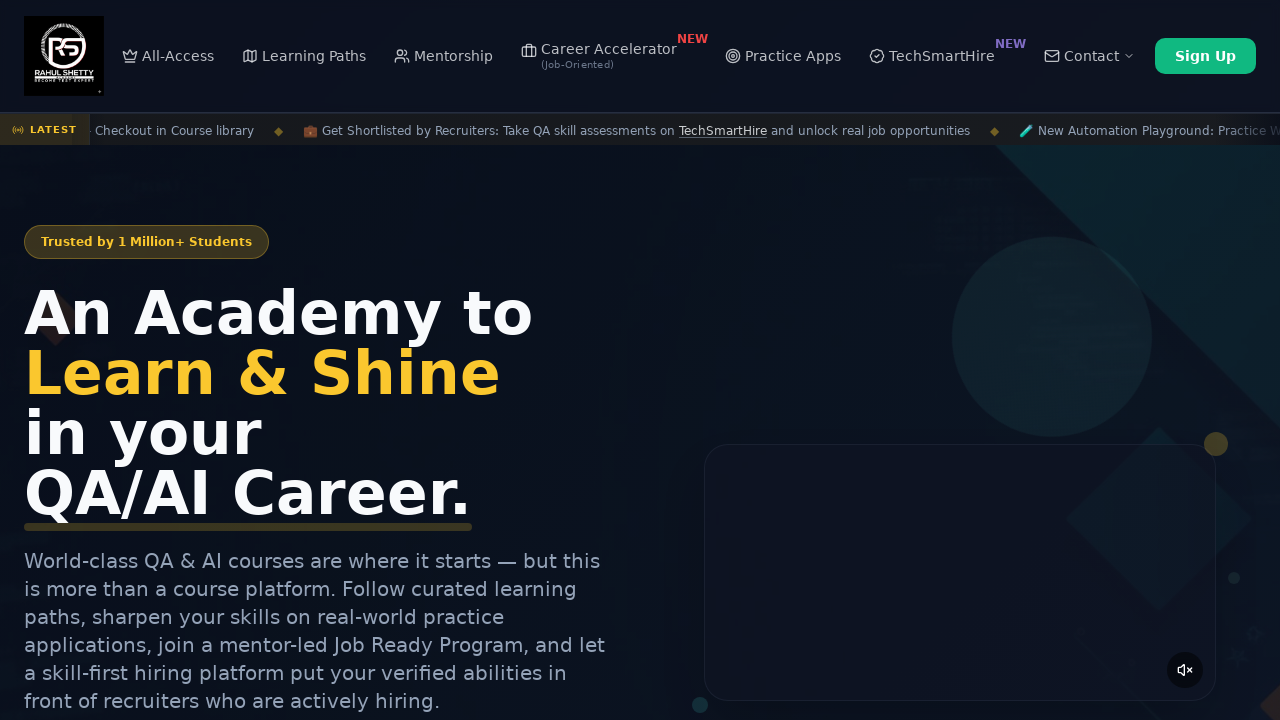

Page loaded - DOM content ready
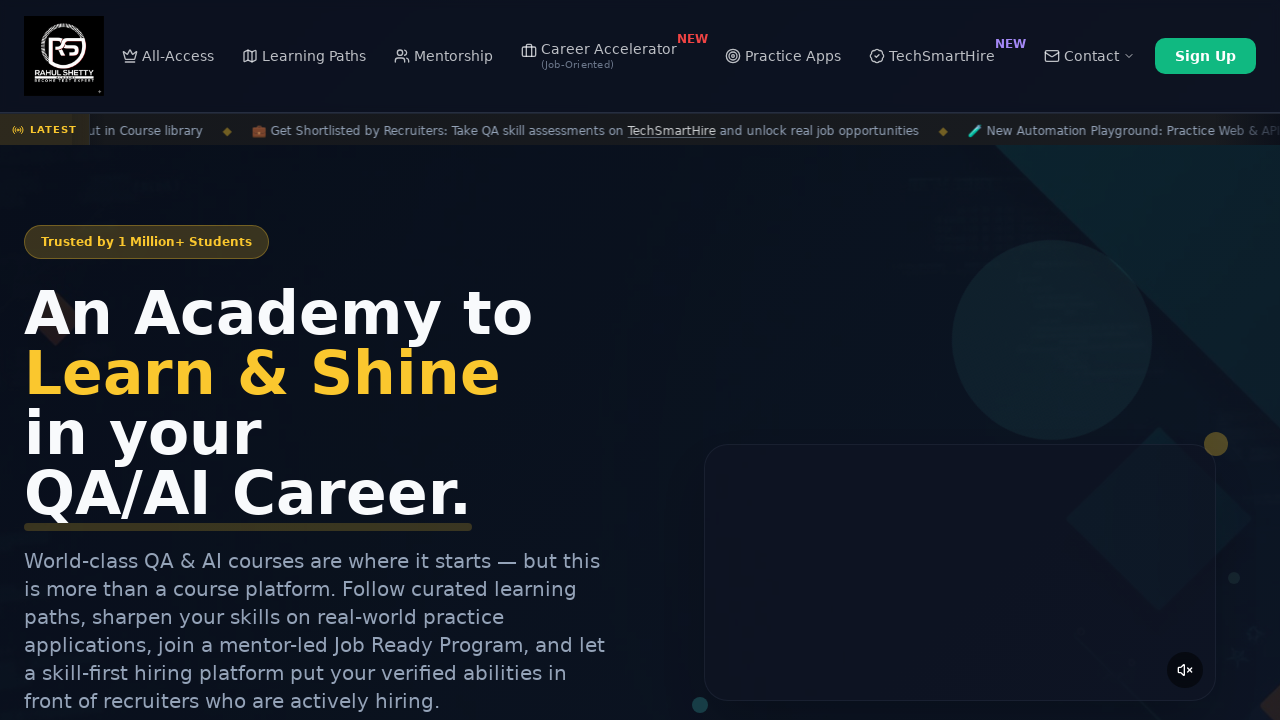

Retrieved page title: Rahul Shetty Academy | QA Automation, Playwright, AI Testing & Online Training
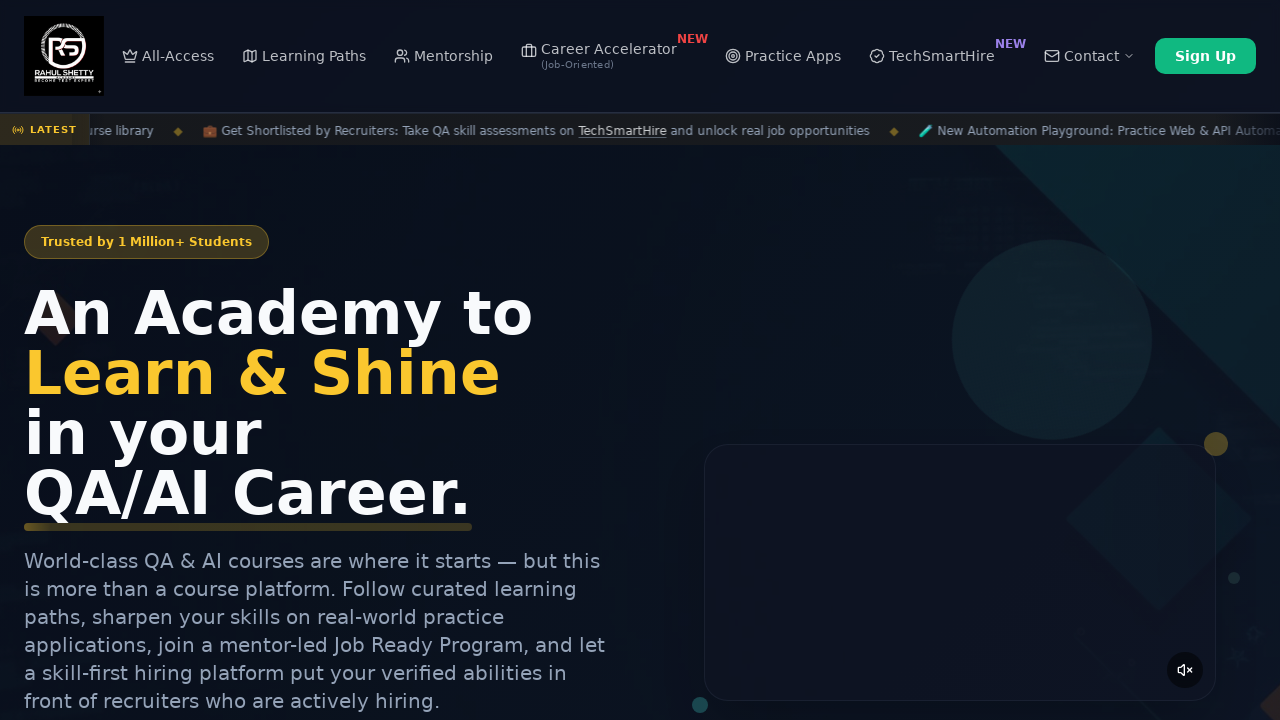

Retrieved current URL: https://rahulshettyacademy.com/
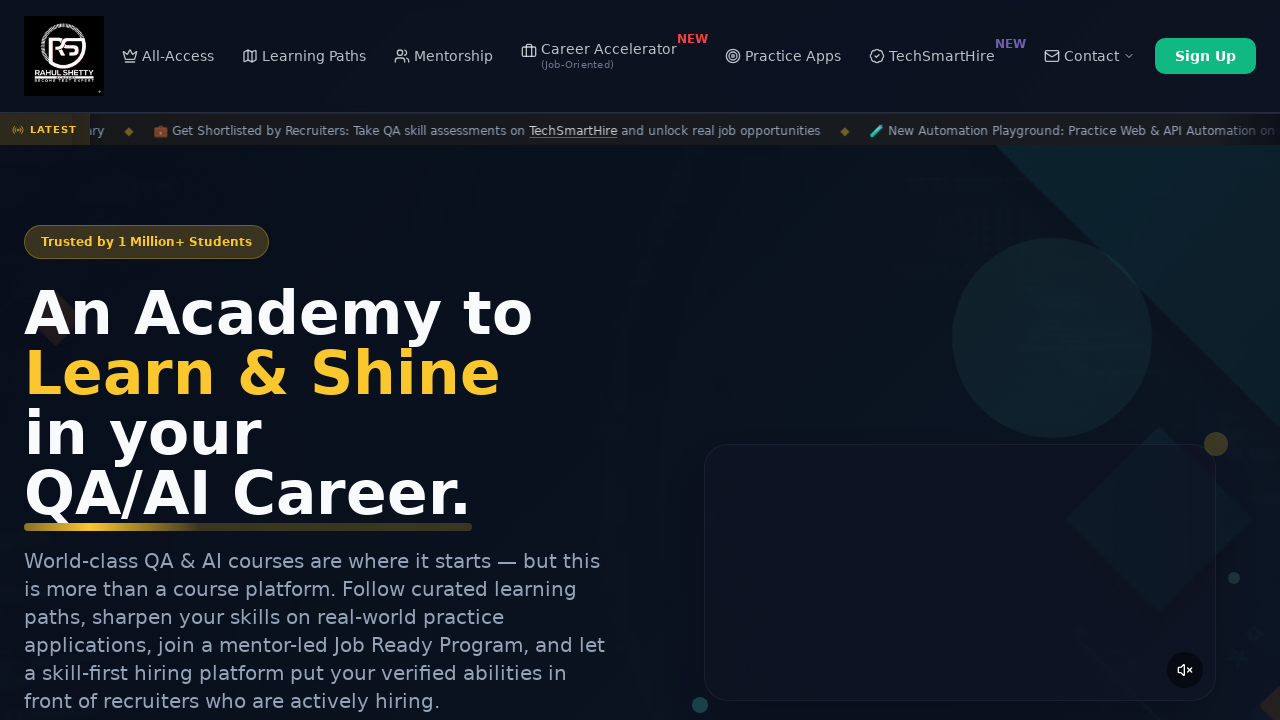

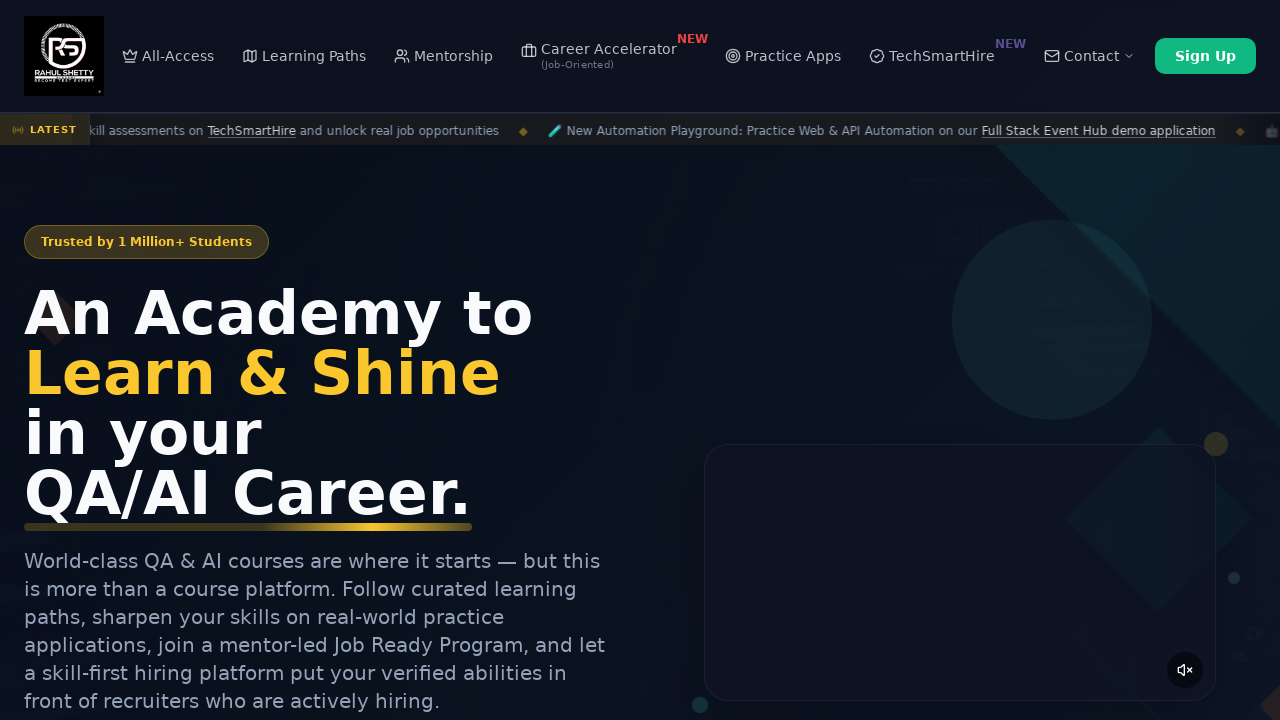